Tests adding a new record to web tables in the Elements section

Starting URL: https://demoqa.com/

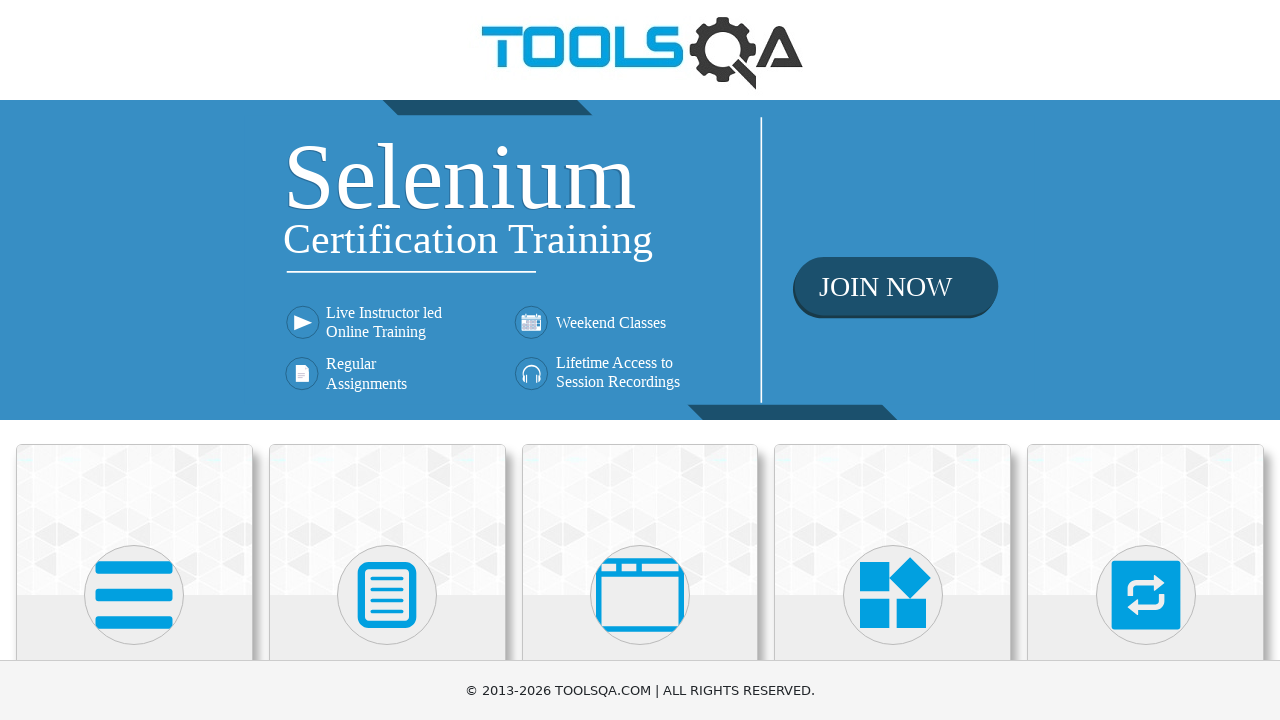

Clicked on Elements menu at (134, 360) on xpath=//h5[contains(text(), 'Elements')]
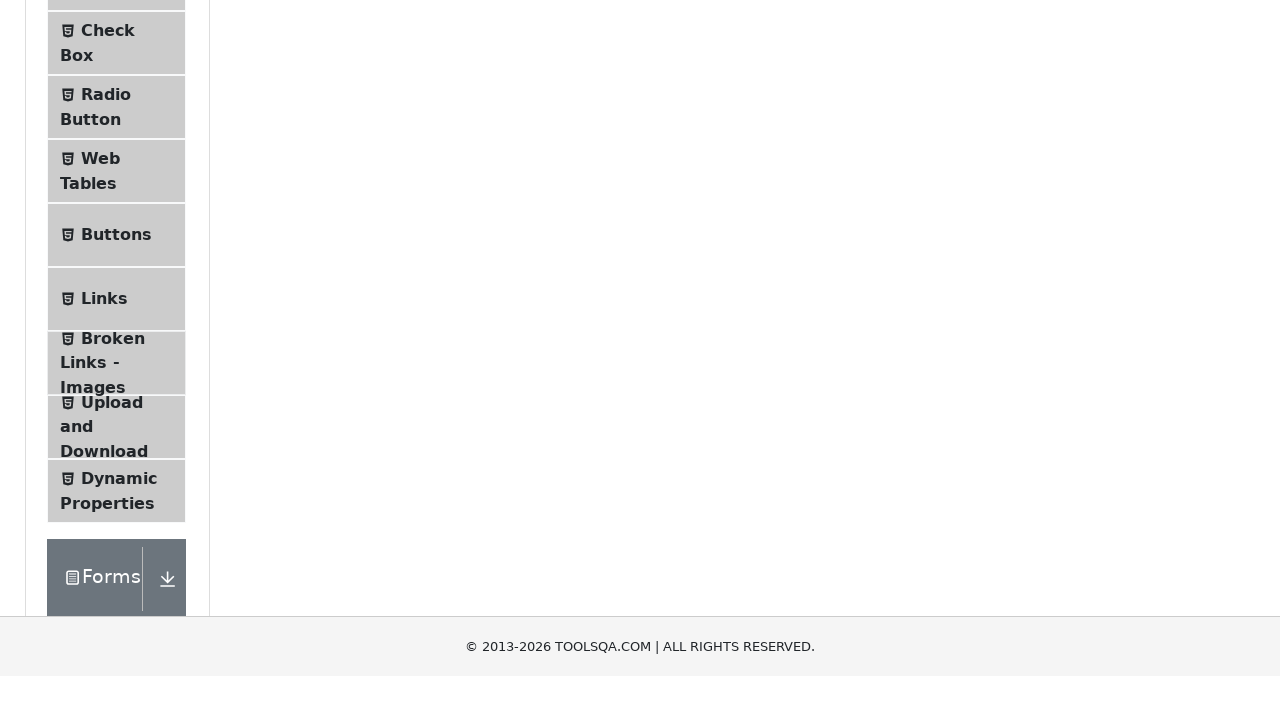

Clicked on Web Tables submenu at (116, 453) on #item-3
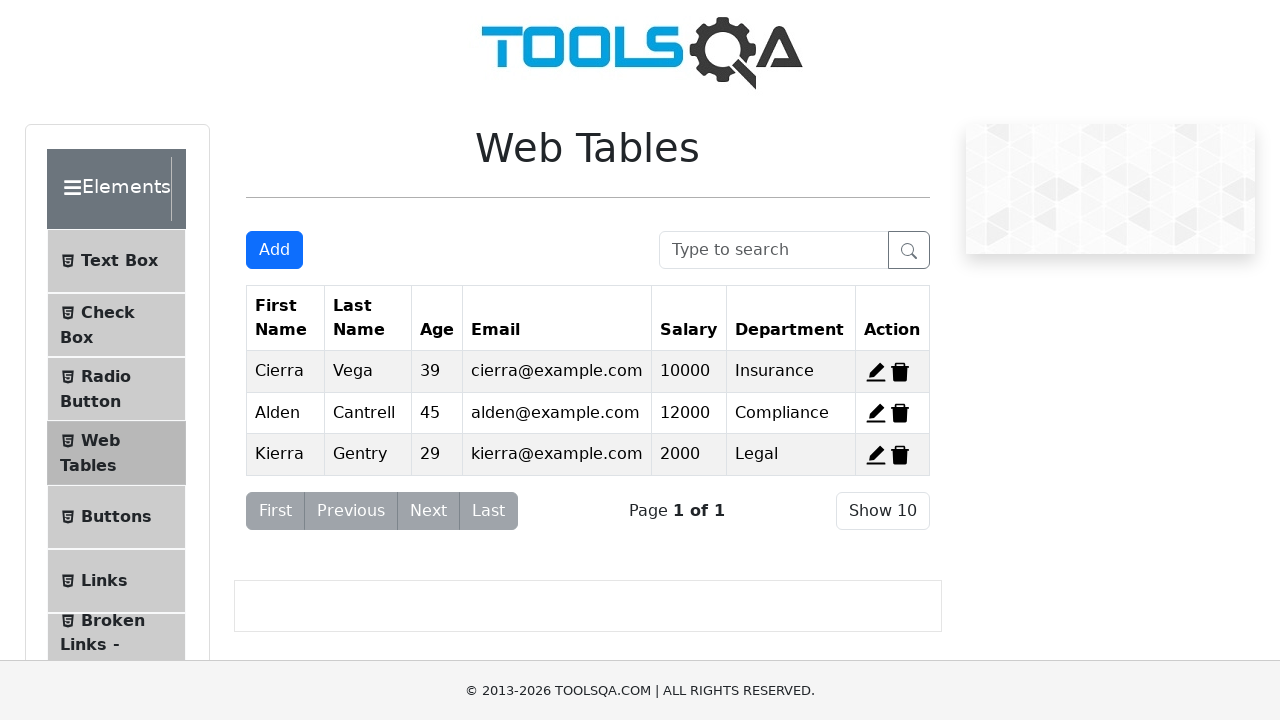

Clicked Add New Record button at (274, 250) on #addNewRecordButton
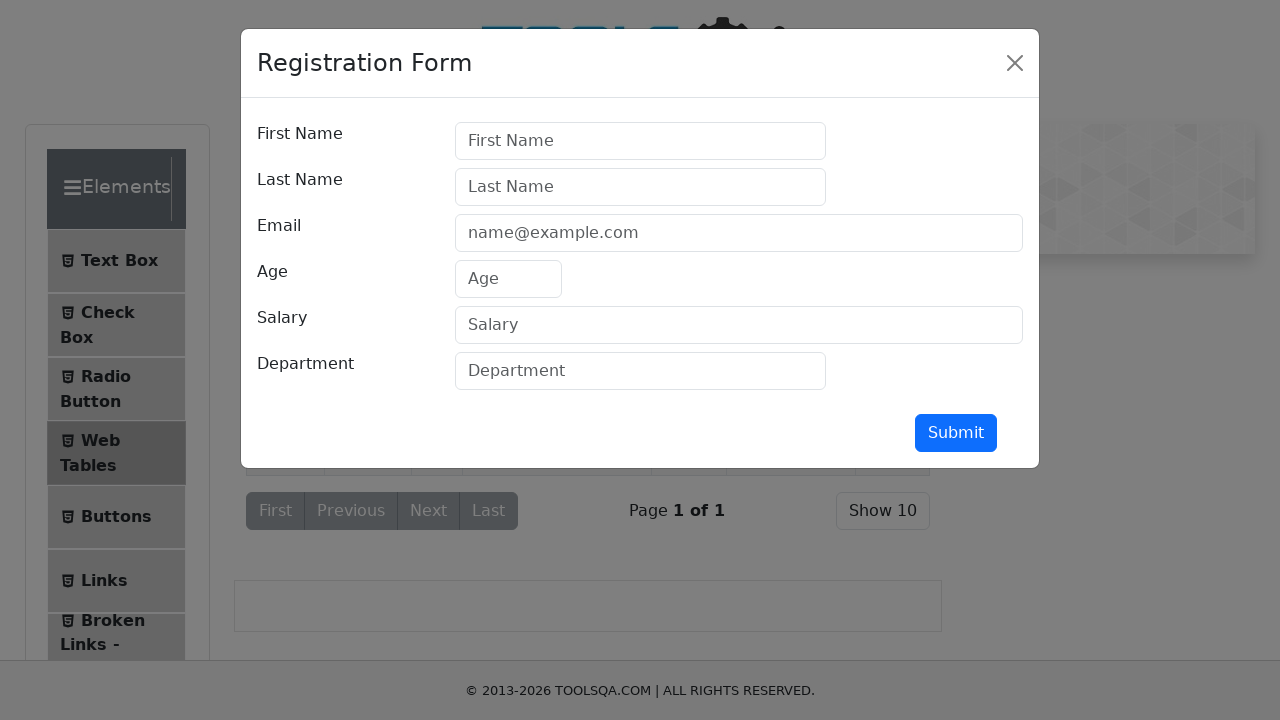

Filled first name field with 'Filip' on #firstName
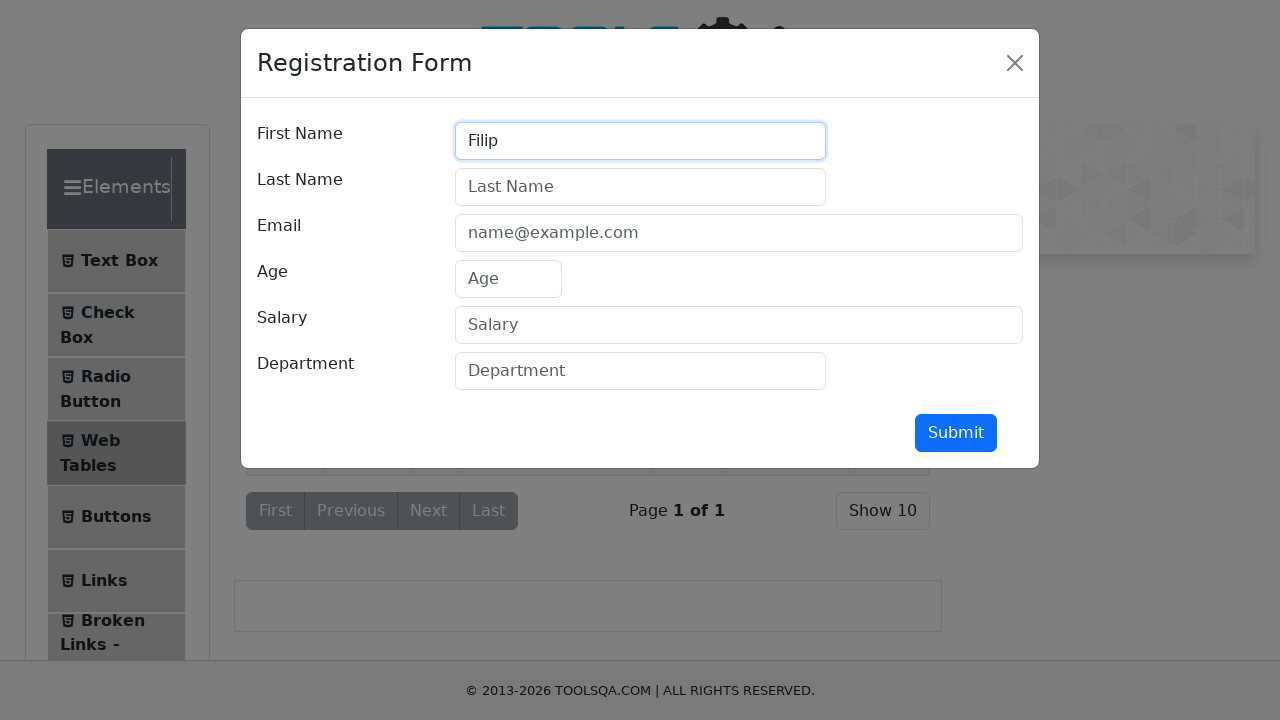

Filled last name field with 'Paul' on #lastName
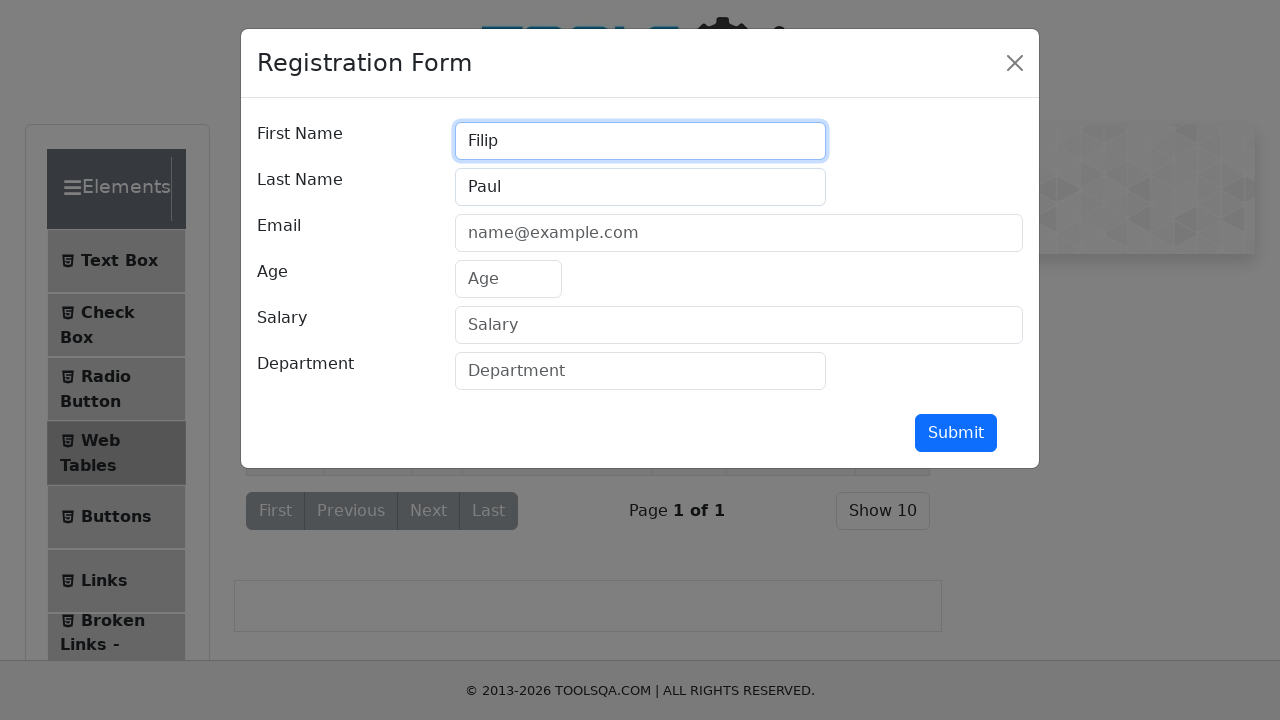

Filled email field with 'paulfilip.dev@gmail.com' on #userEmail
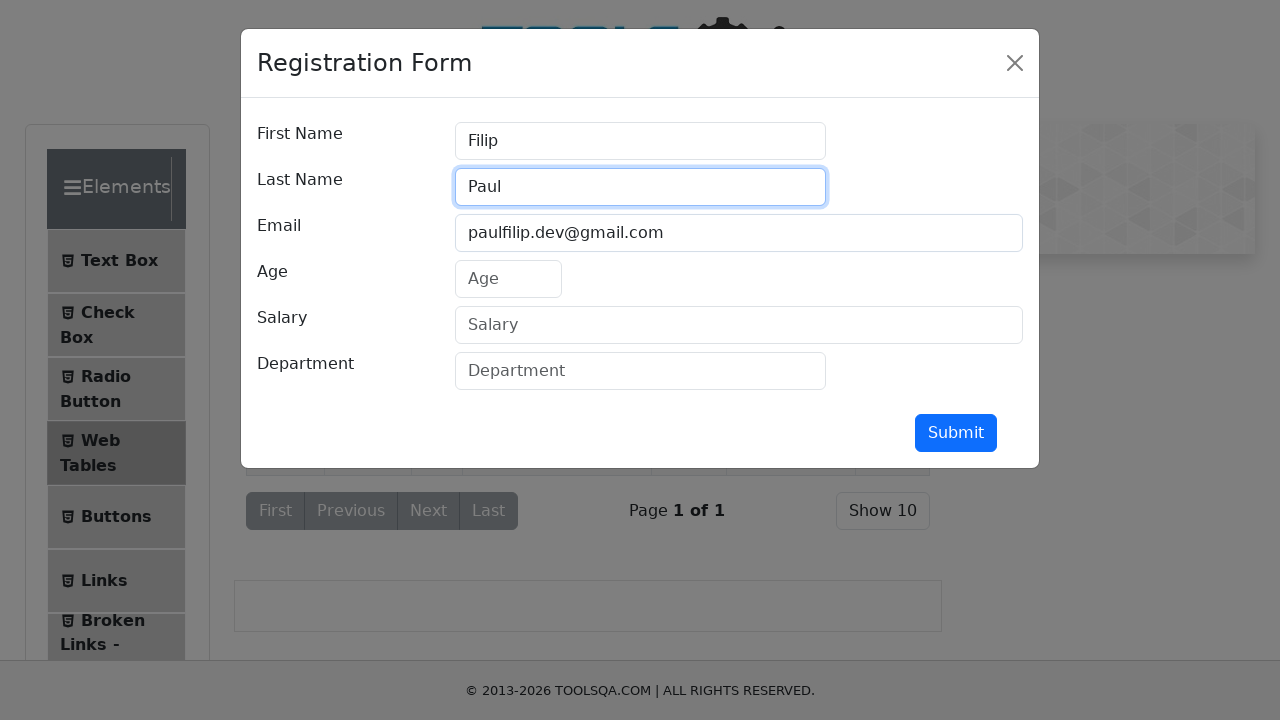

Filled age field with '27' on #age
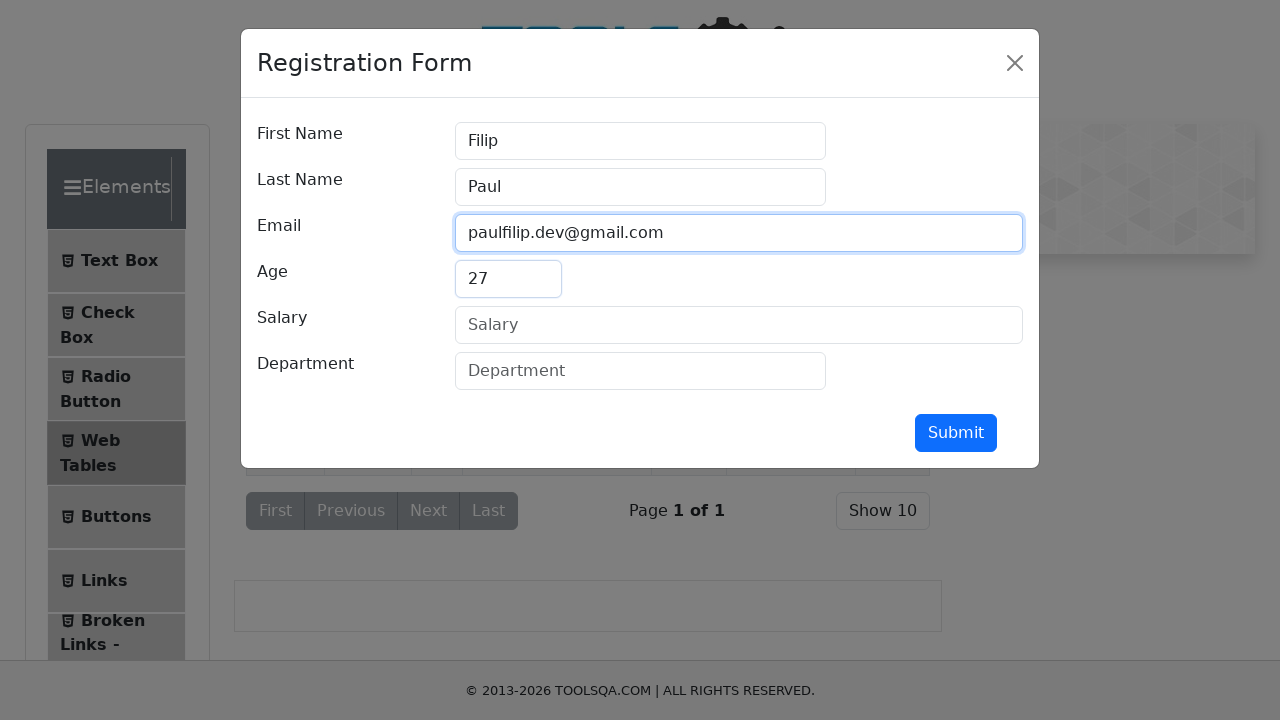

Filled salary field with '500' on #salary
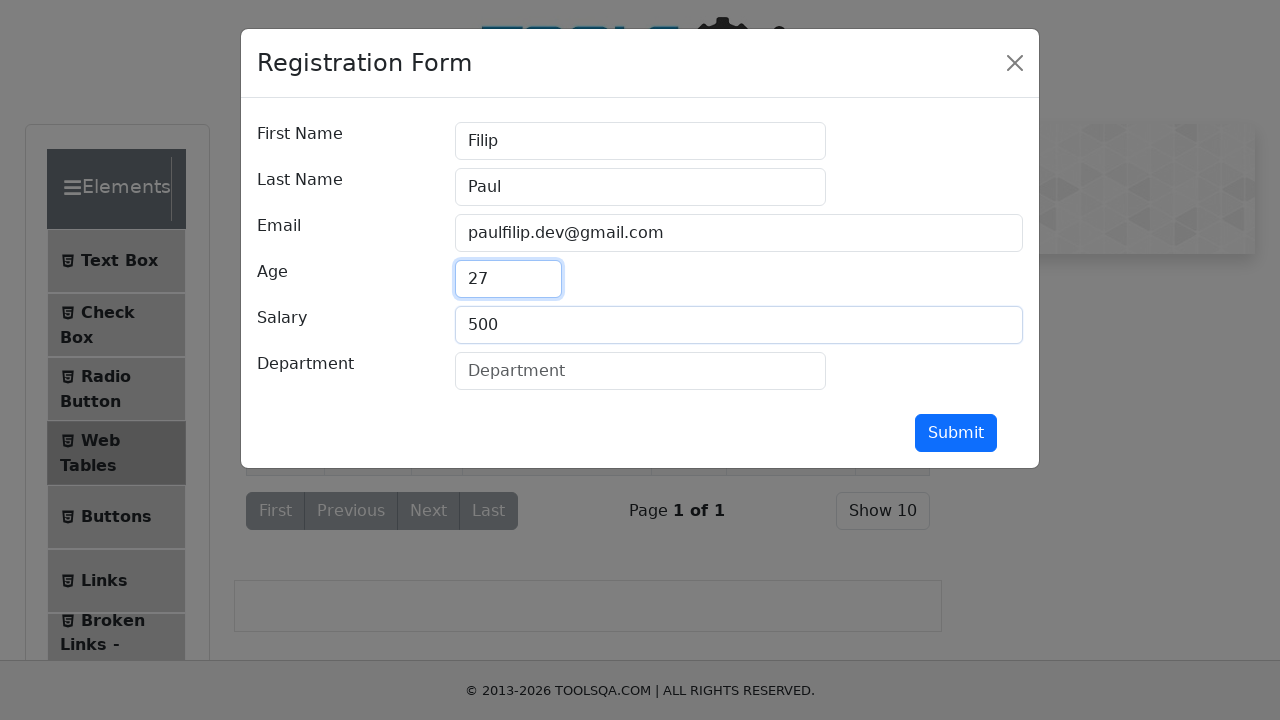

Filled department field with 'AQA' on #department
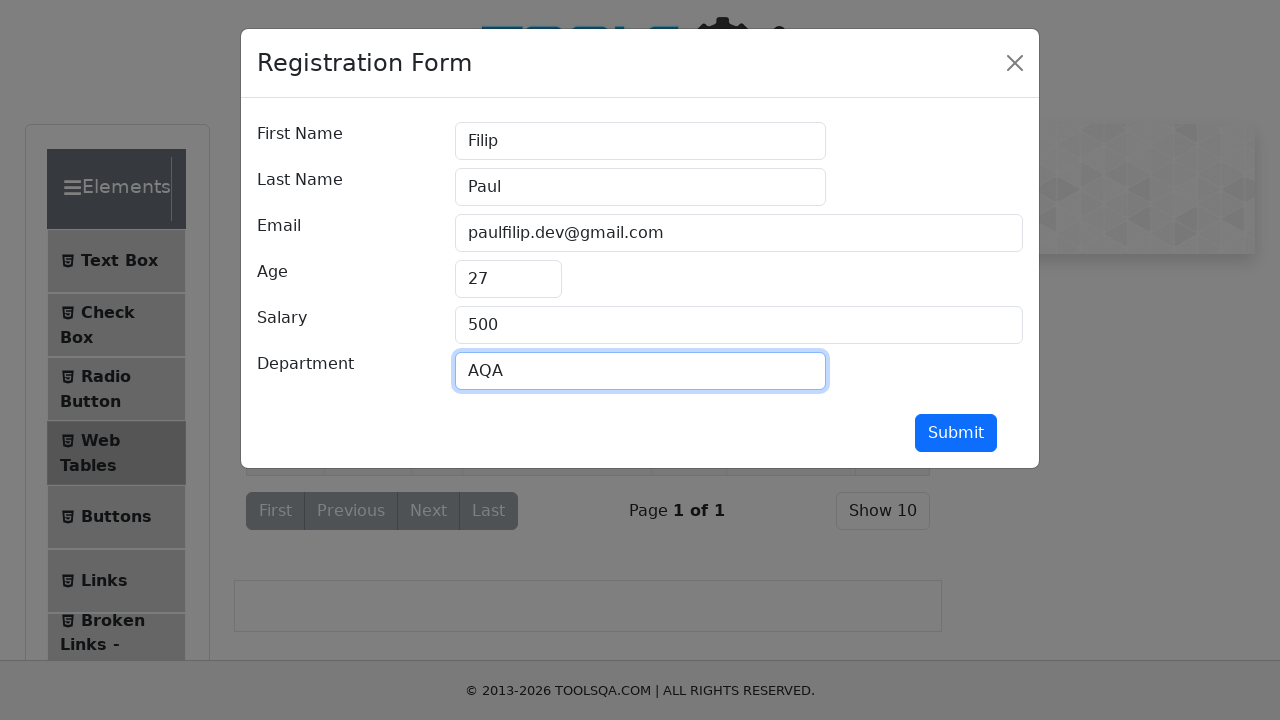

Clicked submit button to add new record at (956, 433) on #submit
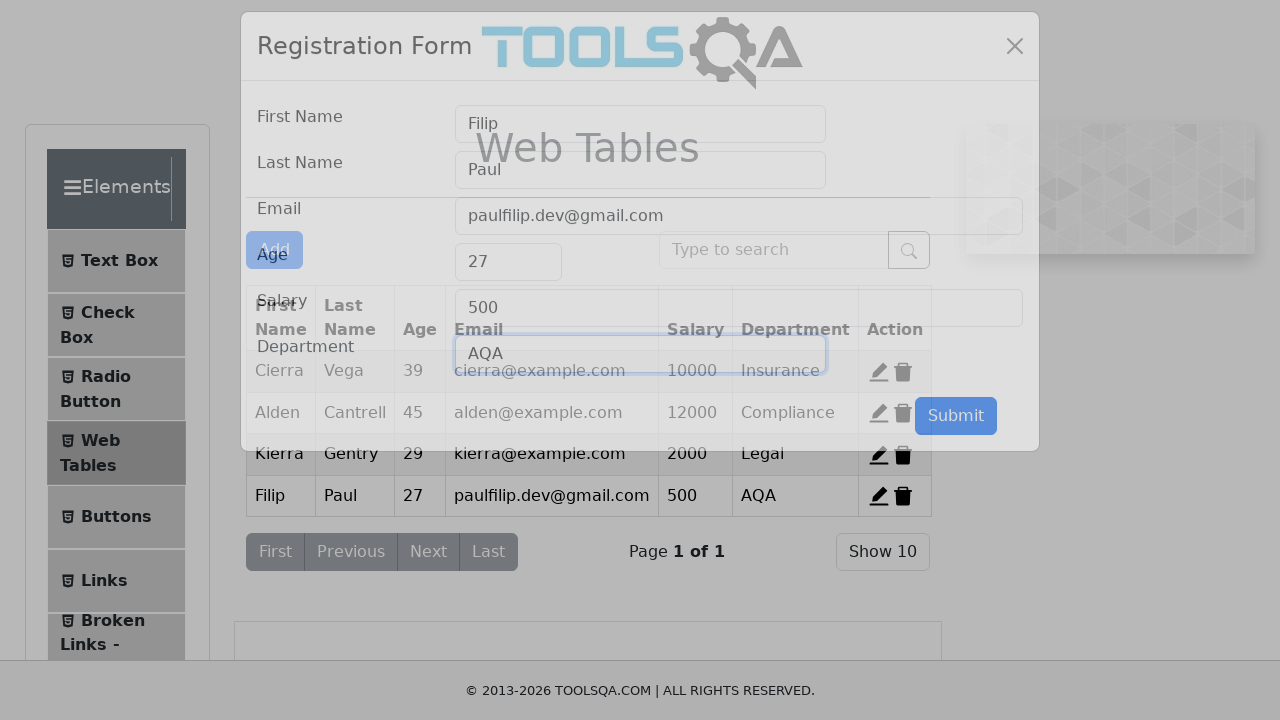

Filled search box with 'Filip' to find new record on #searchBox
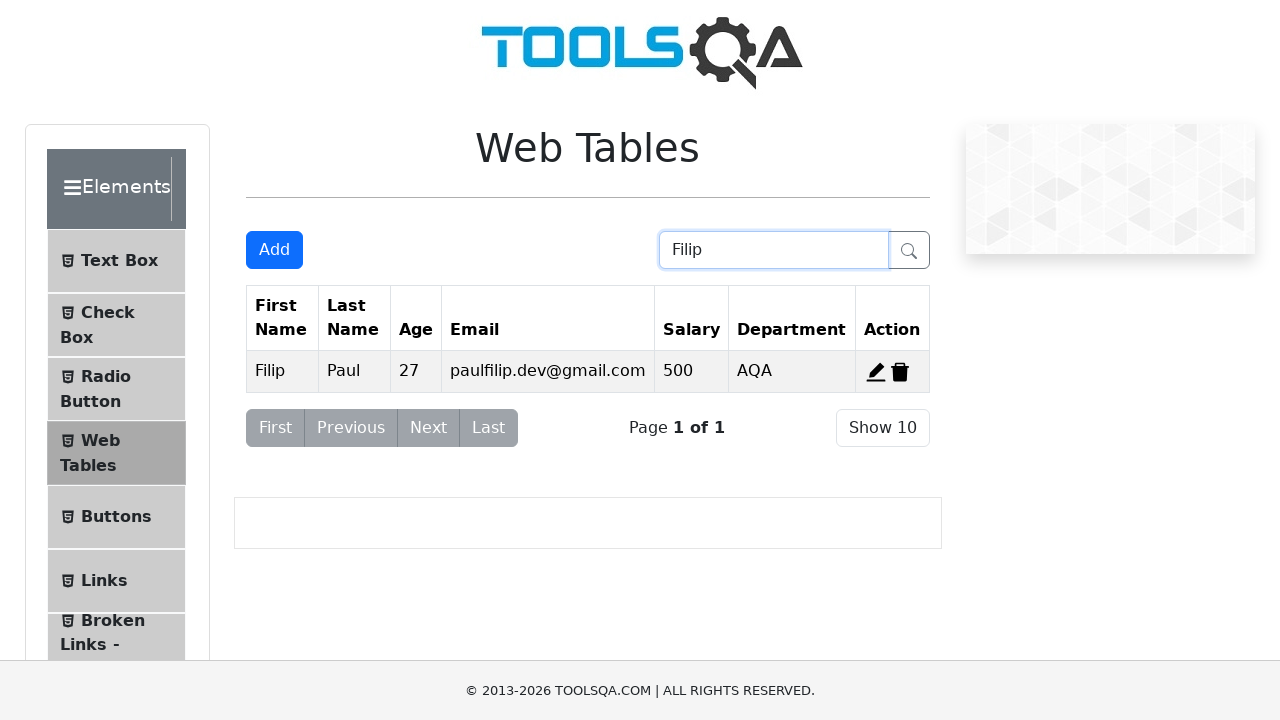

Verified that new record with 'Filip' appears in the table
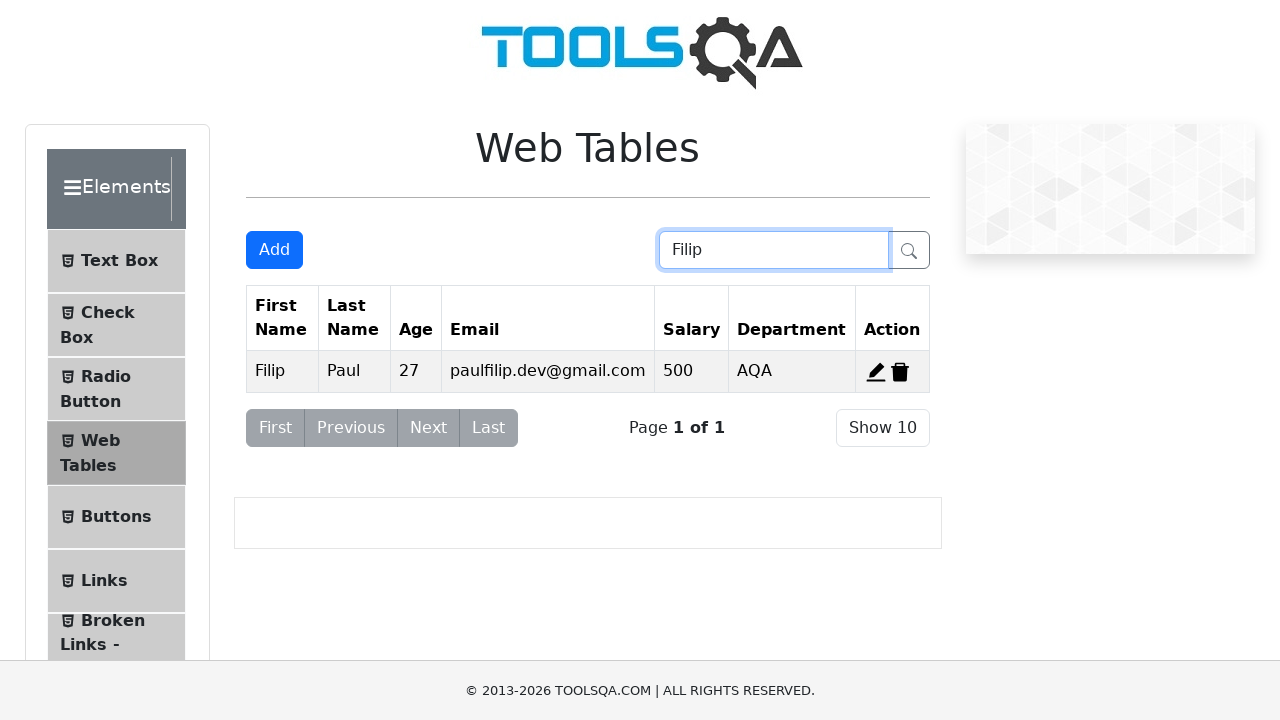

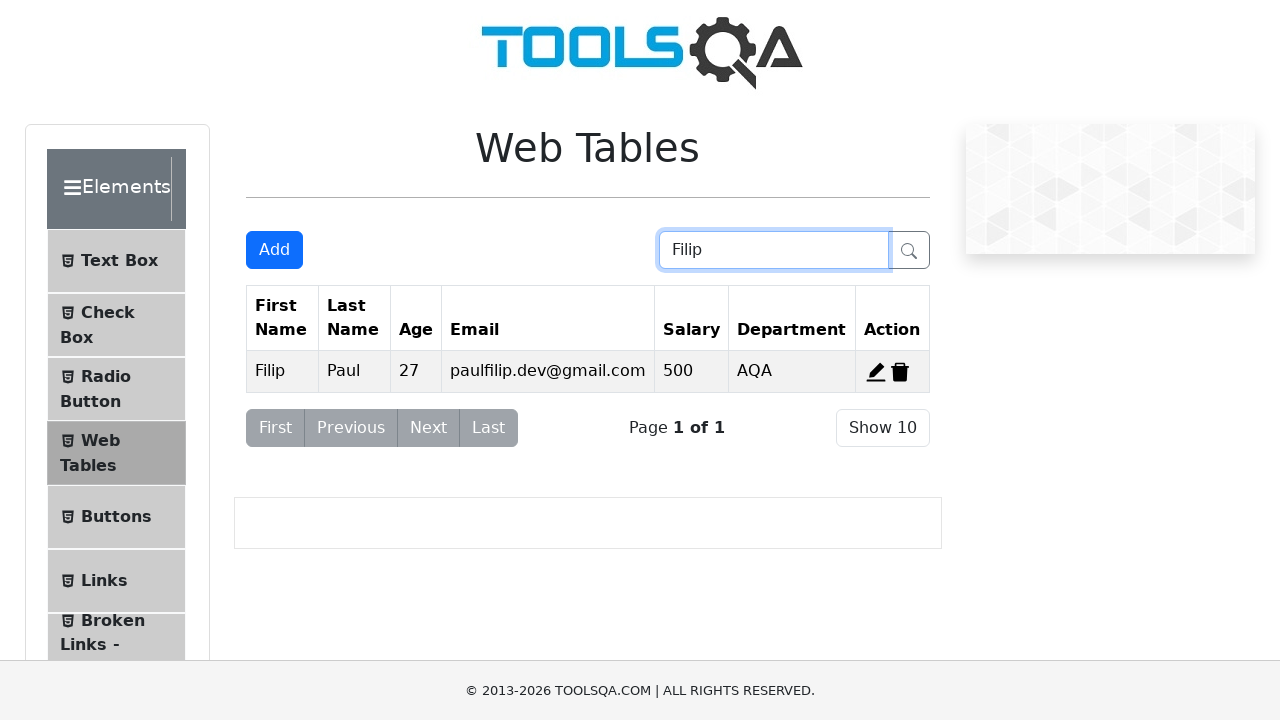